Tests table sorting functionality by clicking the "Due" column header once to sort in ascending order and verifying the column values are properly sorted.

Starting URL: http://the-internet.herokuapp.com/tables

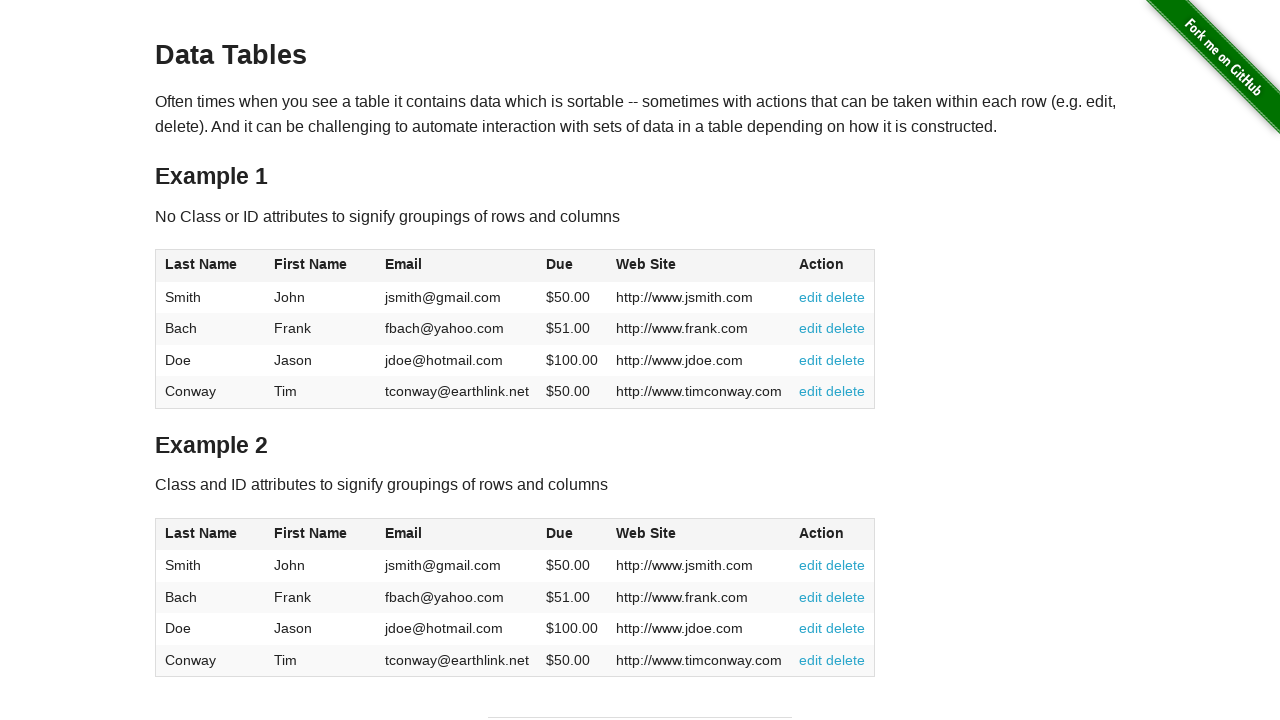

Clicked 'Due' column header to sort in ascending order at (572, 266) on #table1 thead tr th:nth-of-type(4)
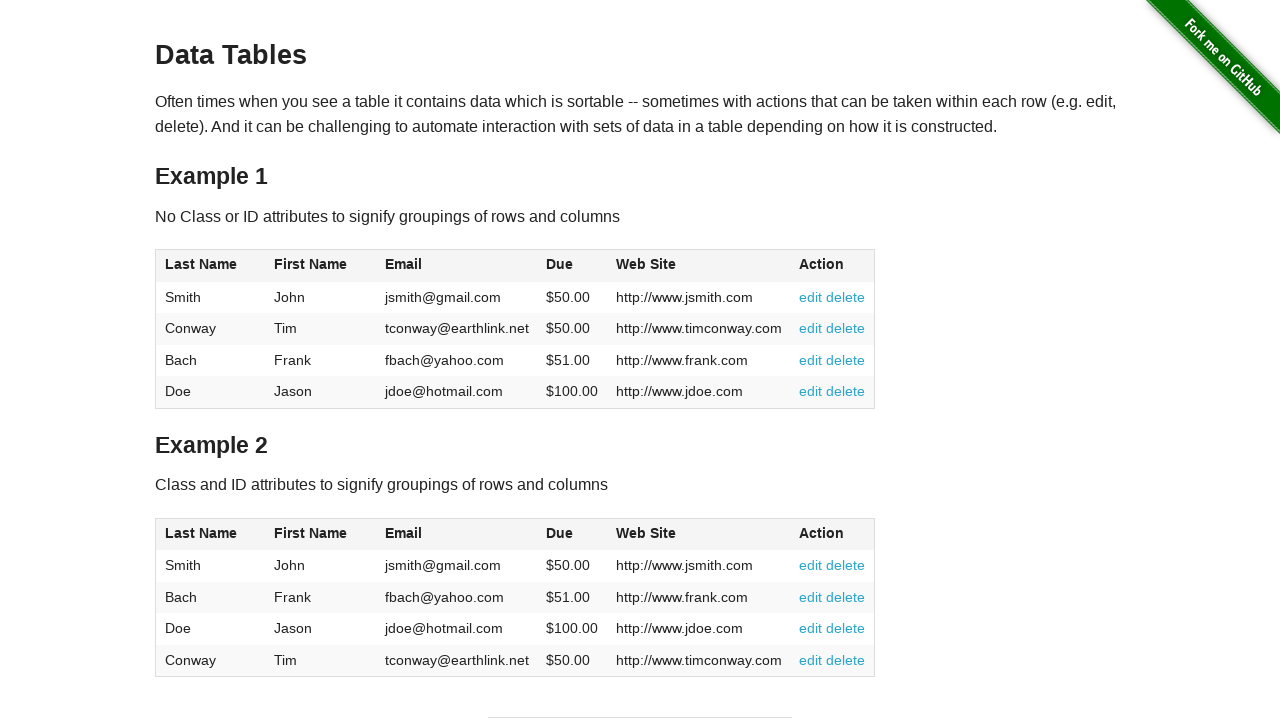

Verified Due column is visible after sorting
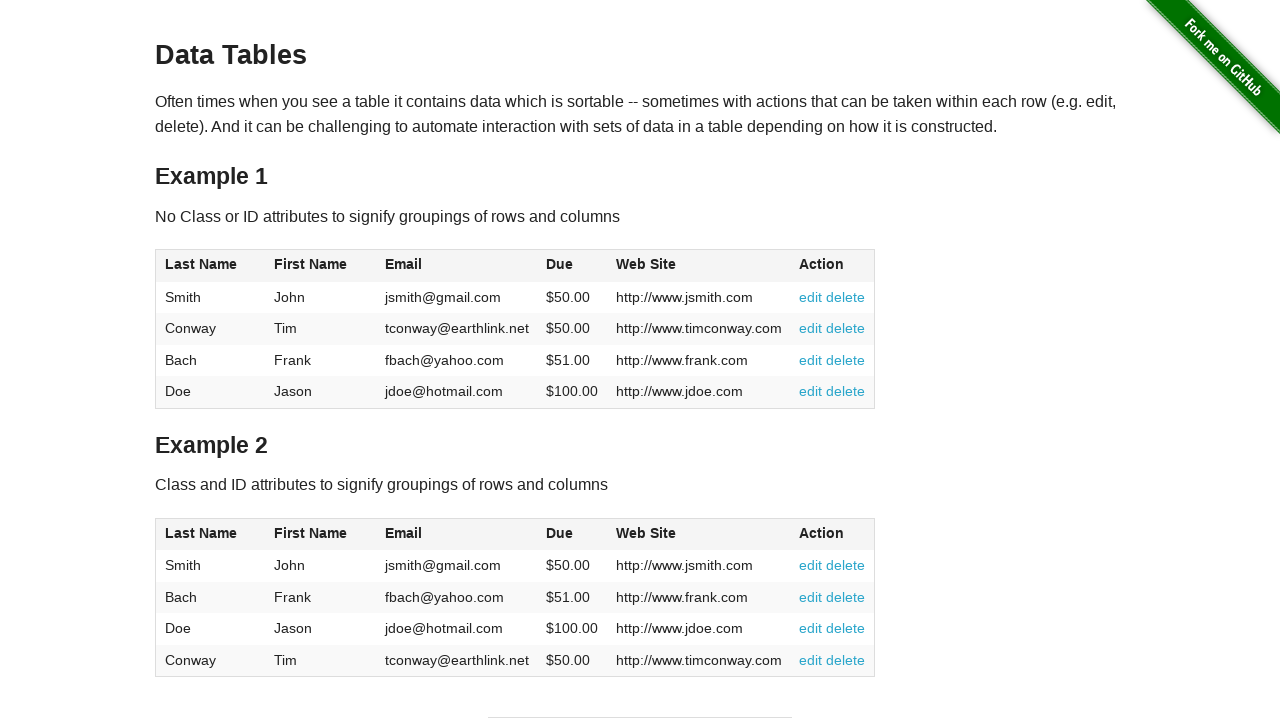

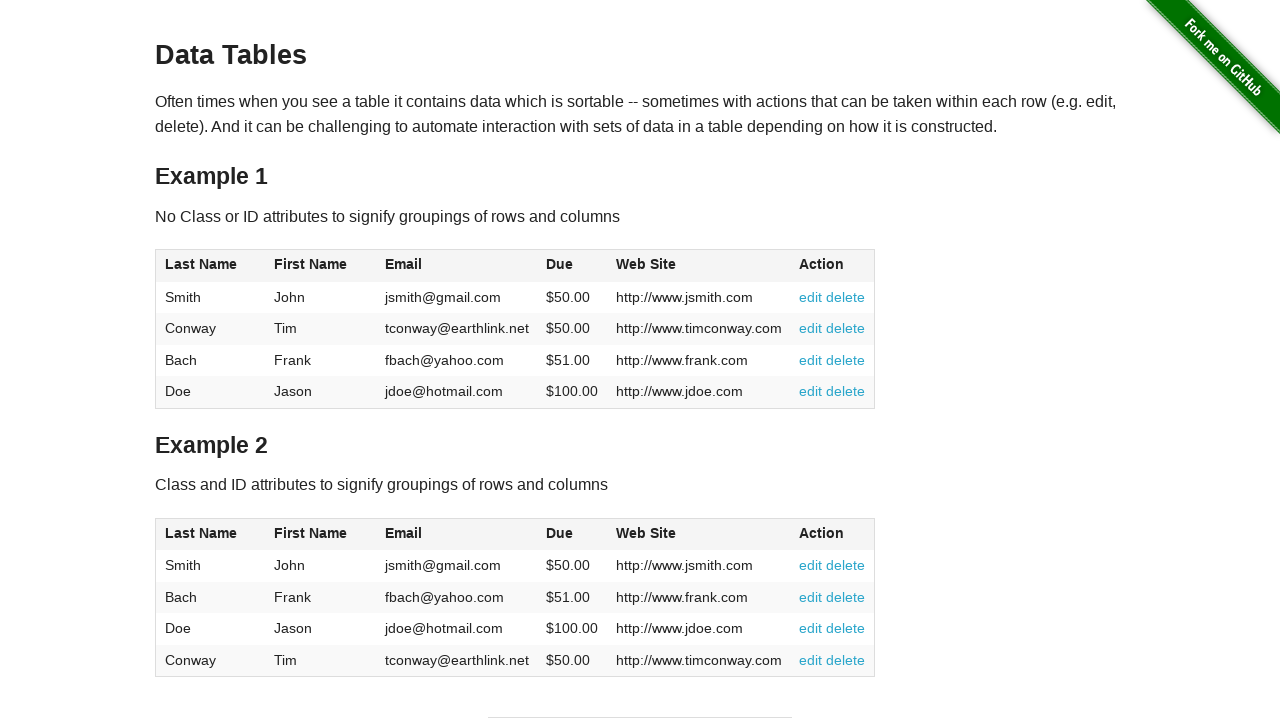